Tests drag and drop functionality on a test automation practice site using the dragTo method.

Starting URL: https://testautomationpractice.blogspot.com/

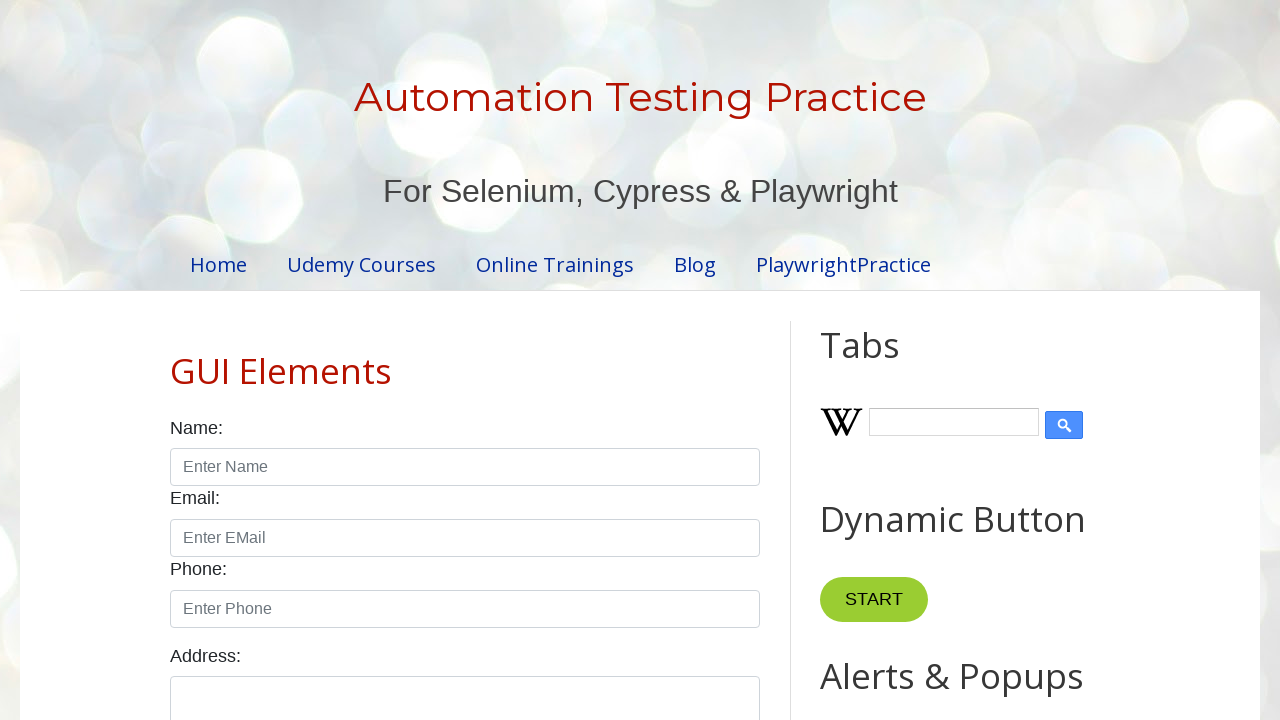

Located draggable element with id 'draggable'
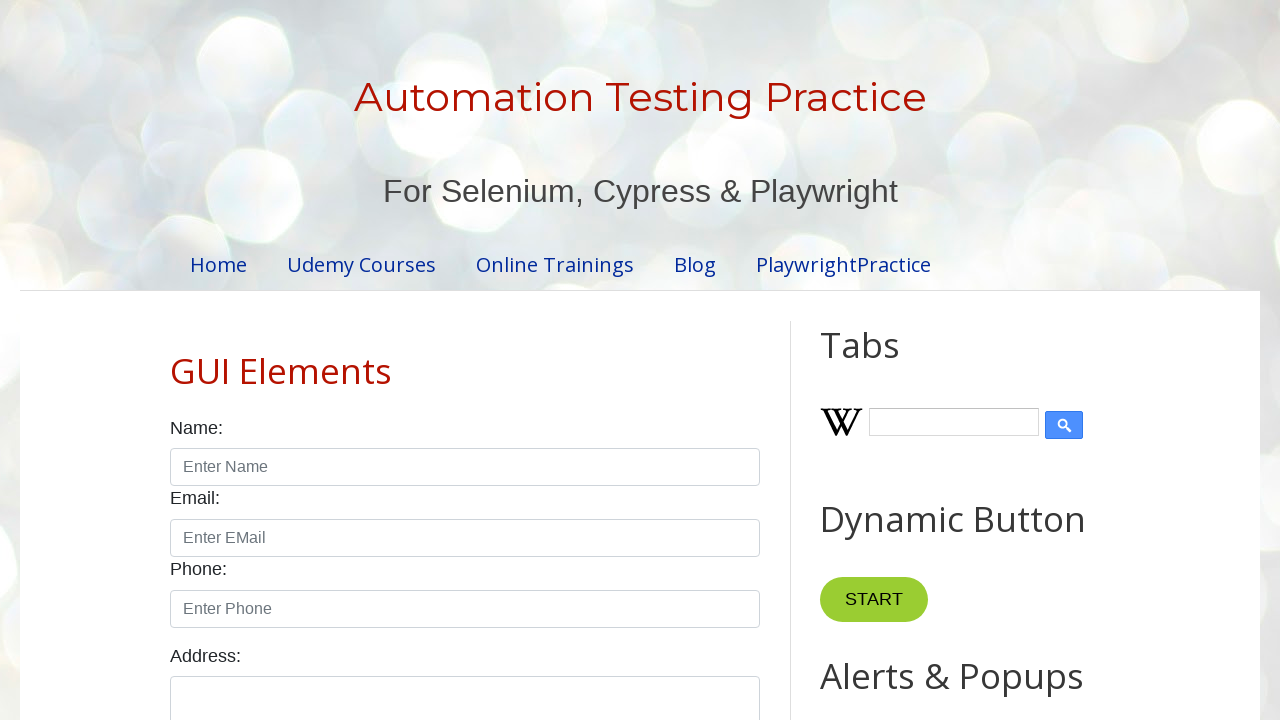

Located drop target element with id 'draggable'
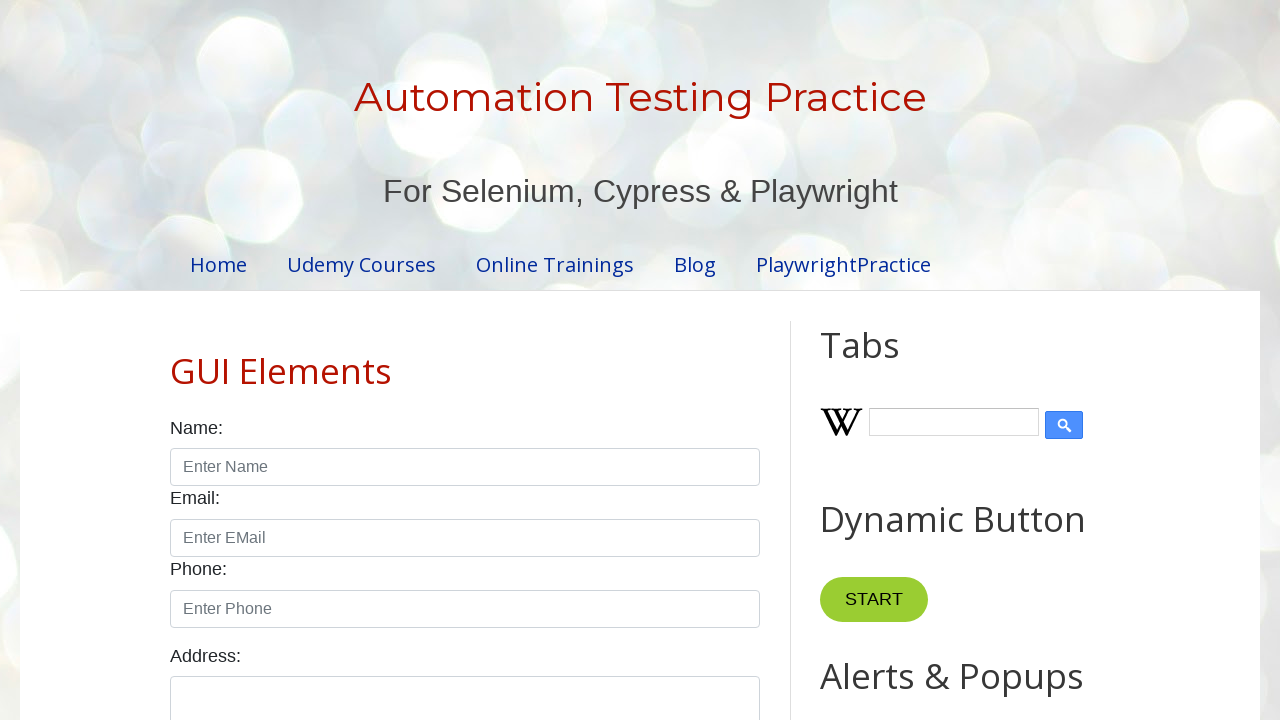

Performed drag and drop operation from draggable element to drop target at (870, 361)
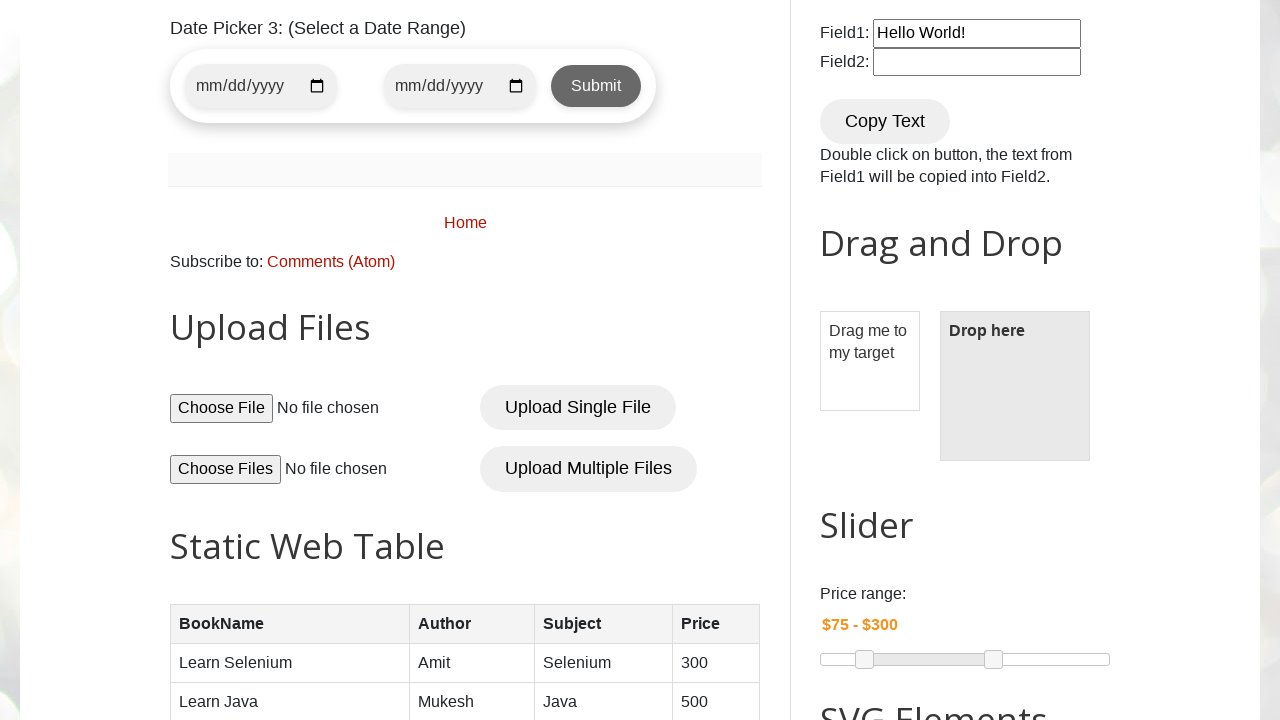

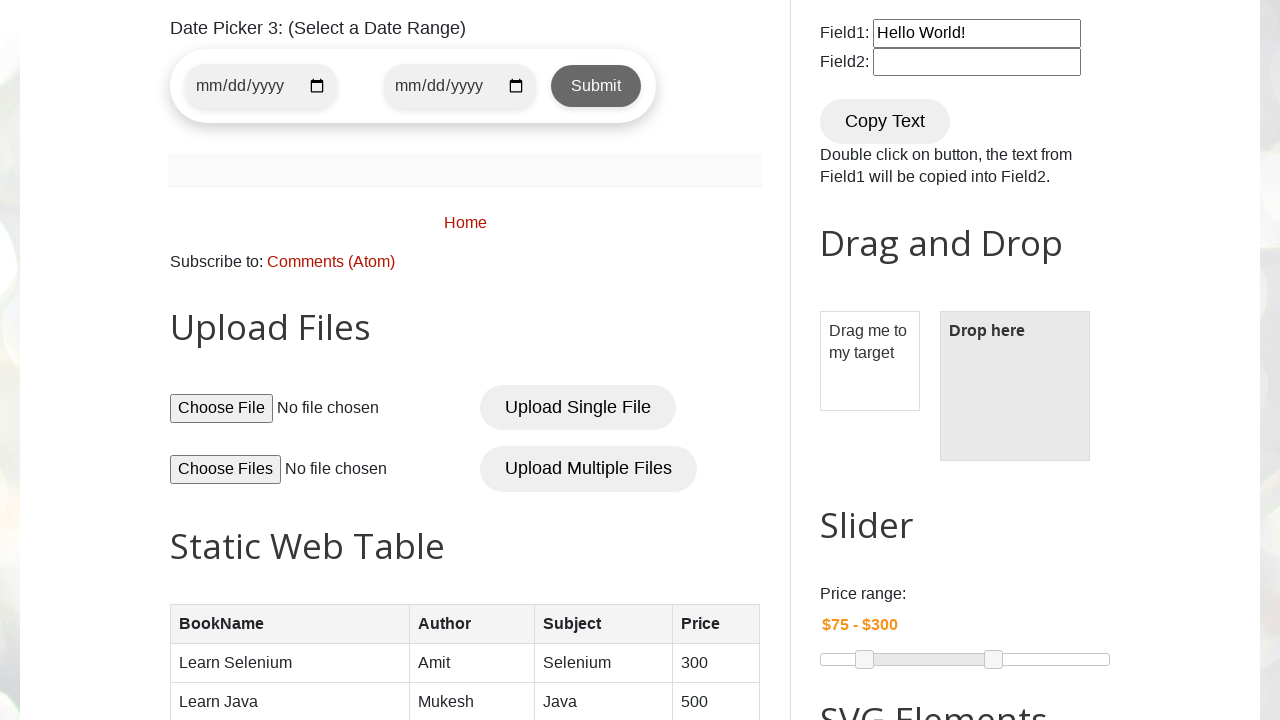